Tests checkbox functionality by verifying default state and clicking to toggle checkboxes

Starting URL: https://bonigarcia.dev/selenium-webdriver-java/web-form.html

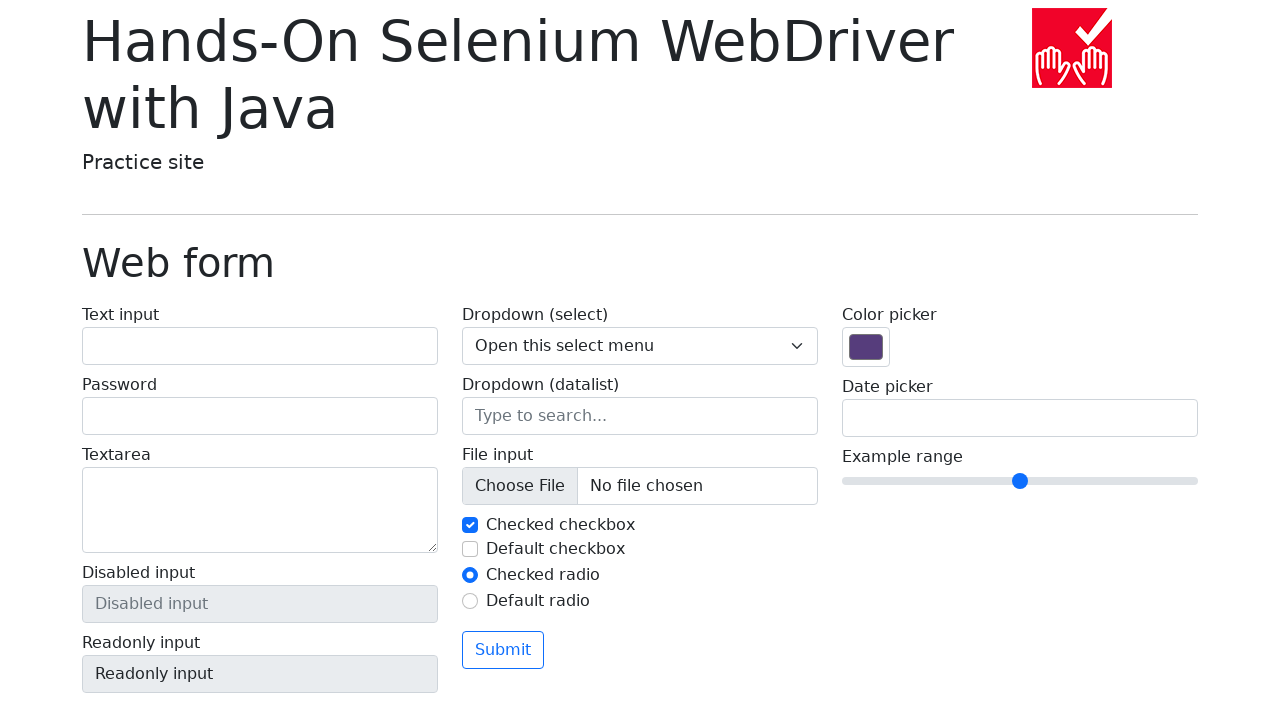

Located all checkbox elements on the form
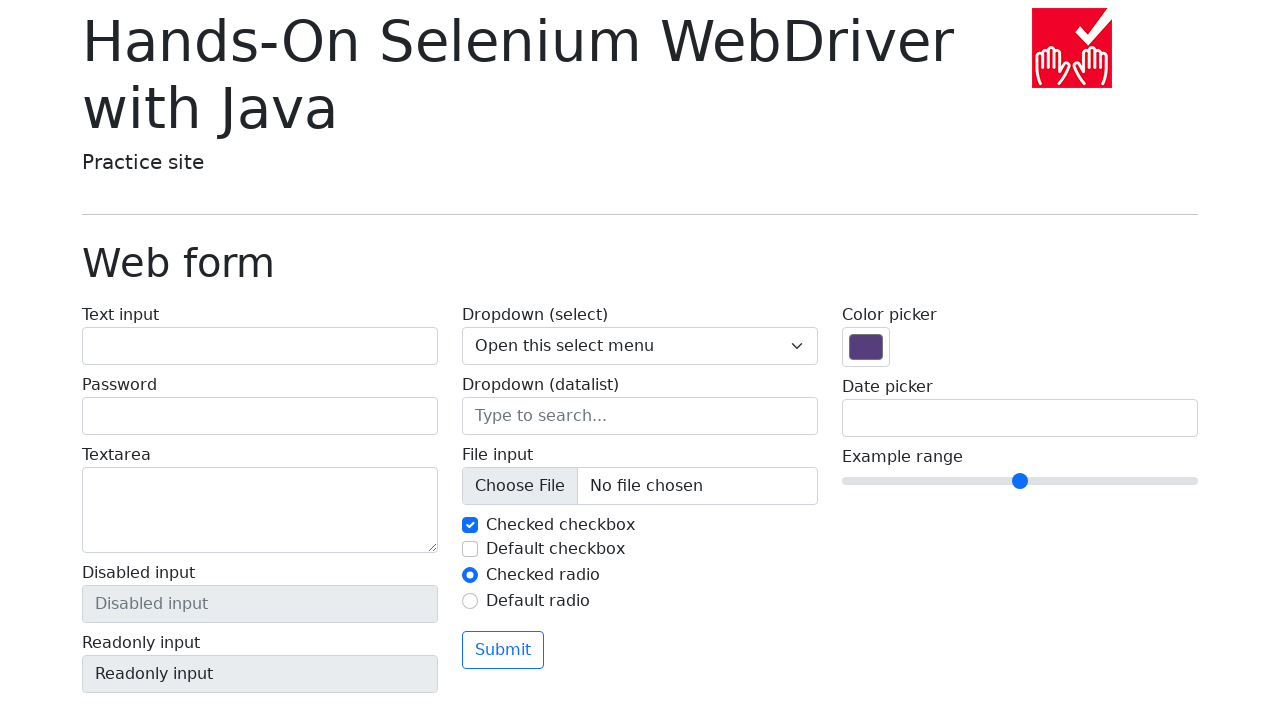

Verified that exactly 2 checkboxes exist on the page
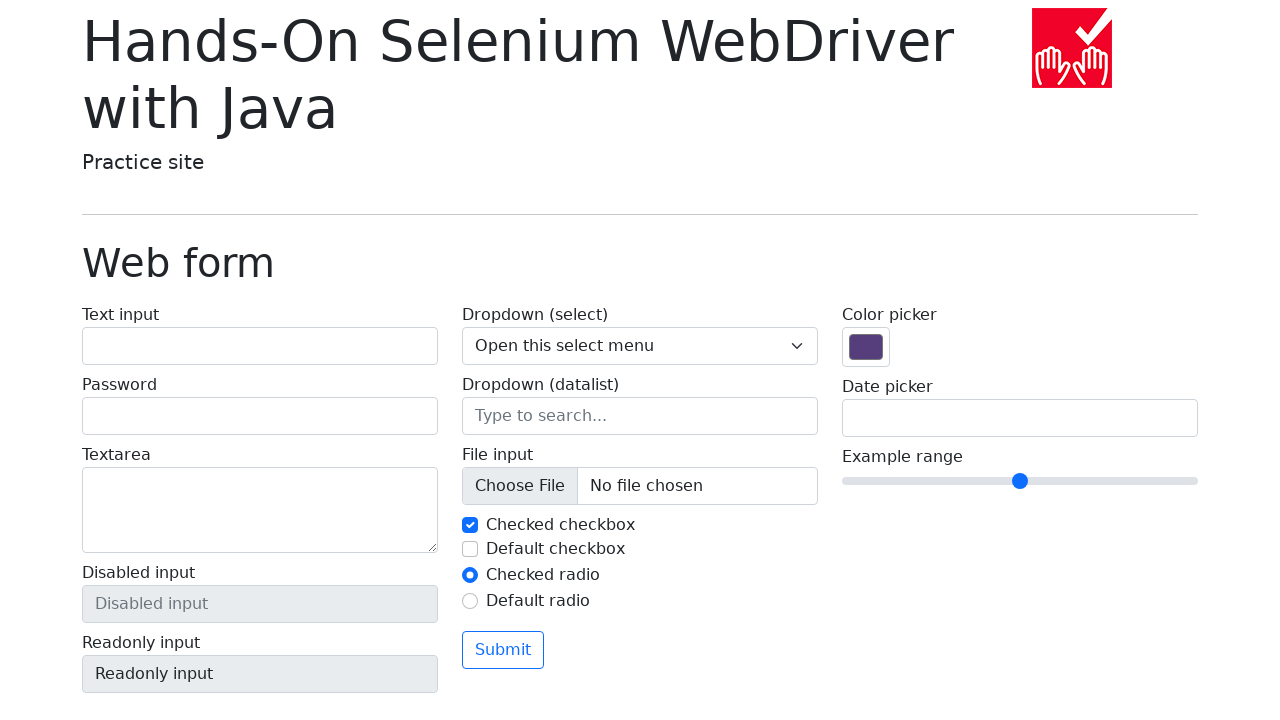

Located first checkbox (my-check-1)
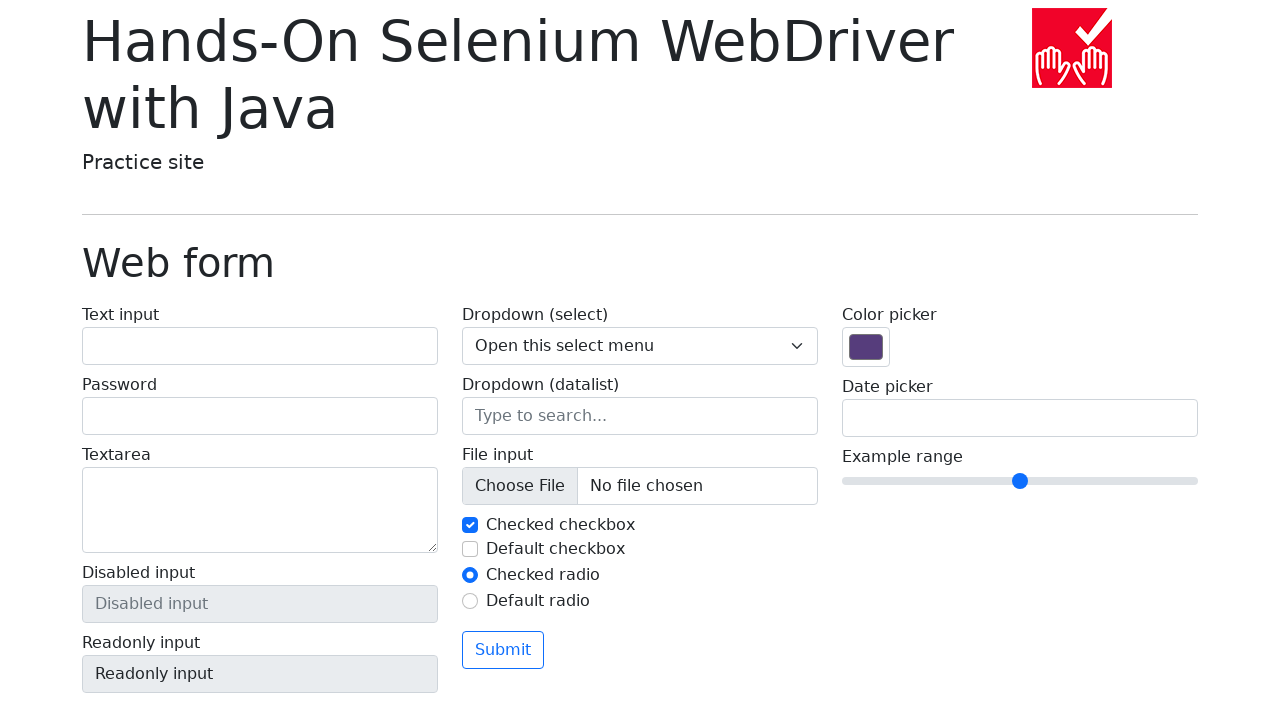

Located second checkbox (my-check-2)
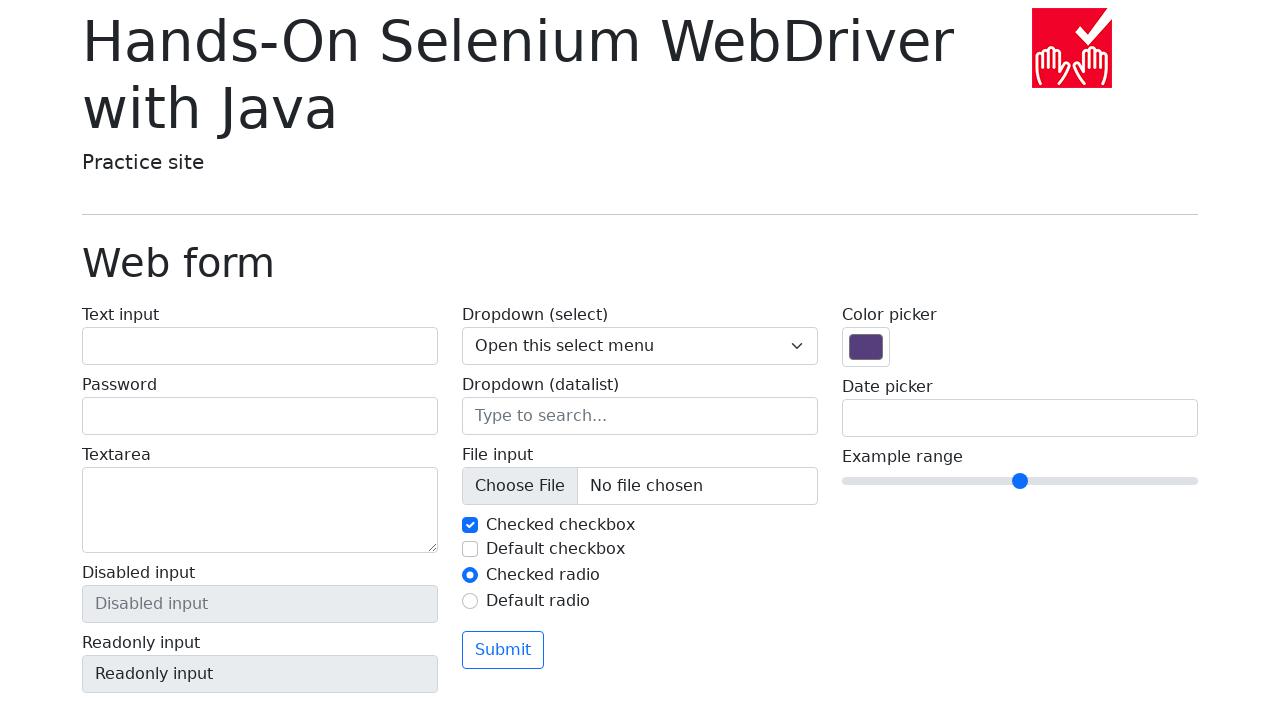

Verified that checkbox 1 is checked by default
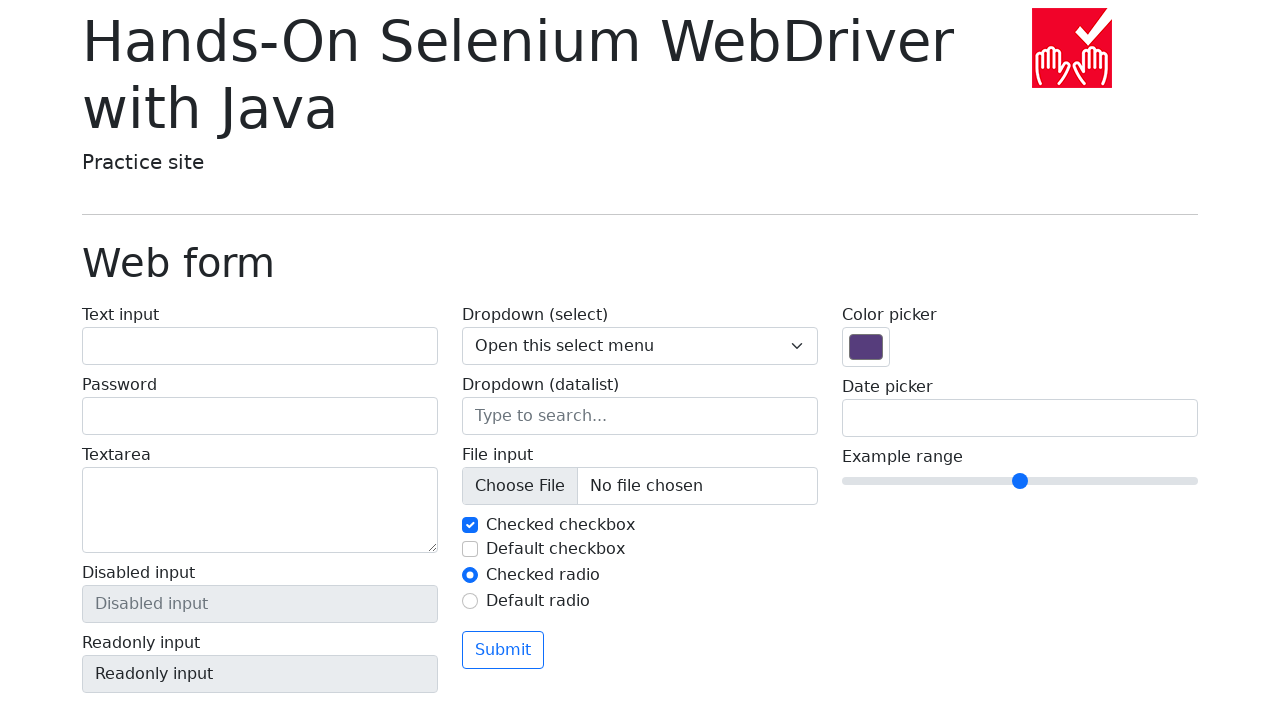

Clicked checkbox 2 to check it at (470, 549) on input#my-check-2
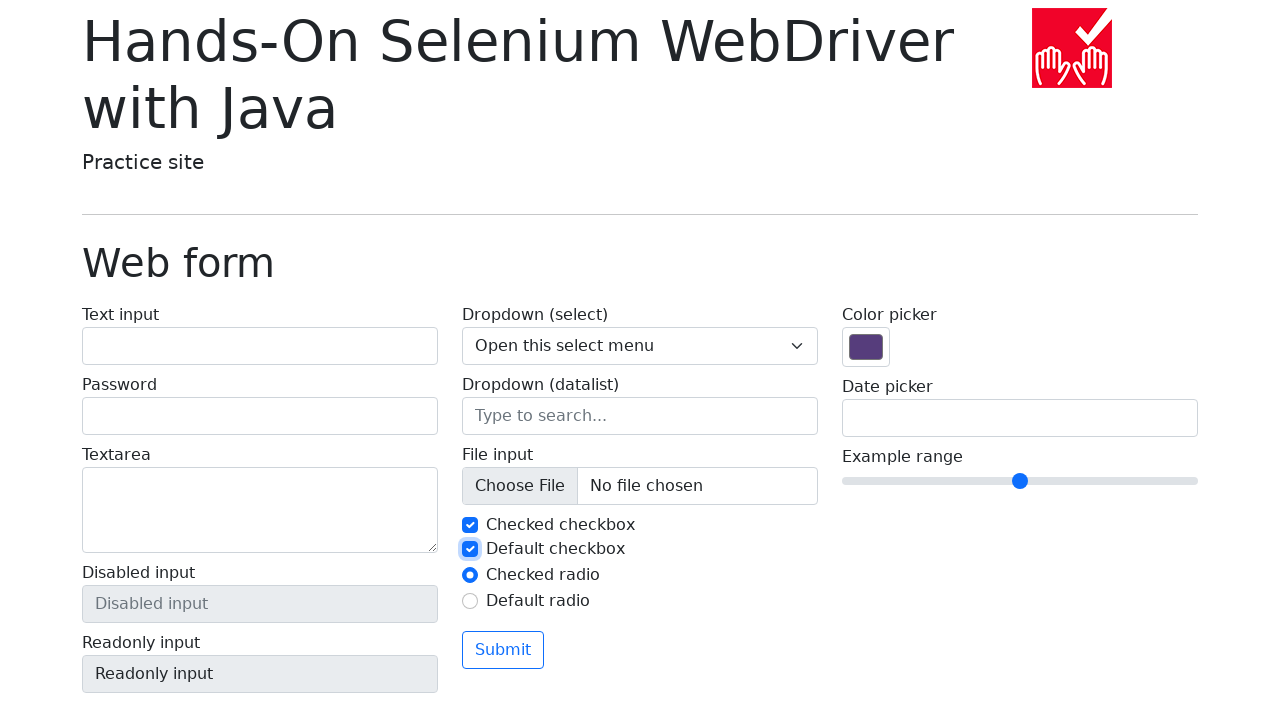

Verified that checkbox 2 is now checked
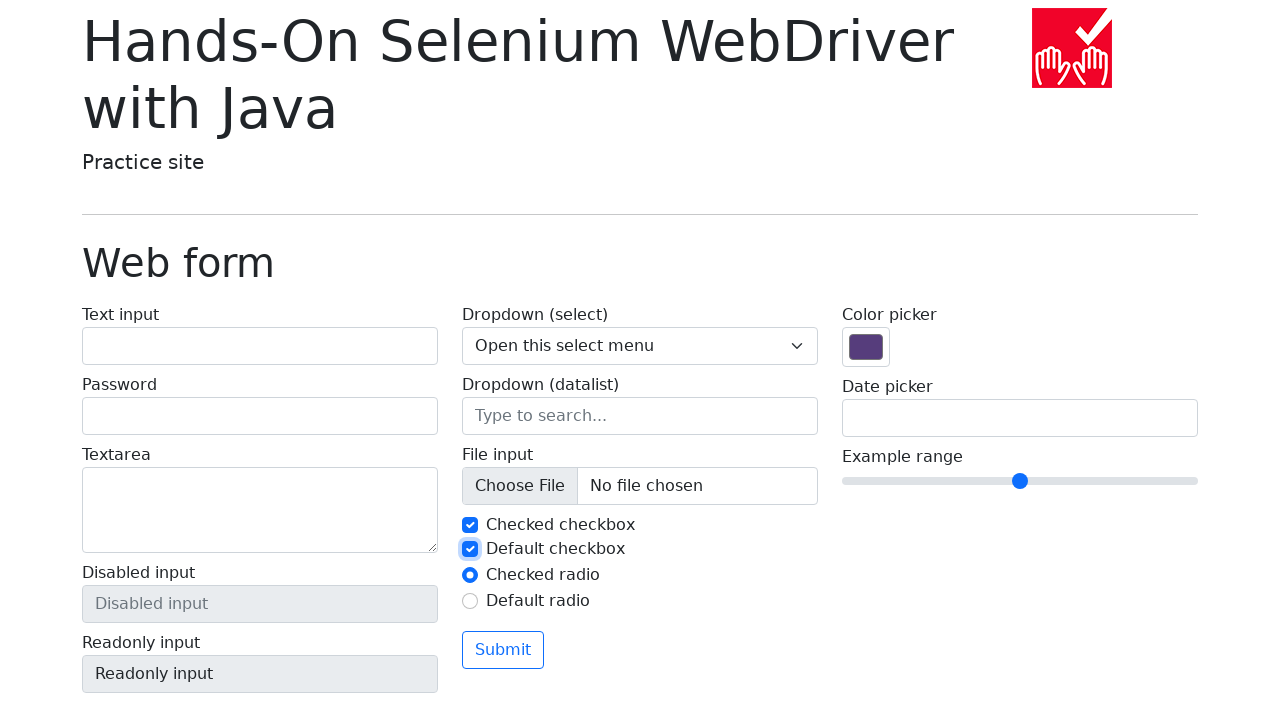

Clicked checkbox 2 again to uncheck it at (470, 549) on input#my-check-2
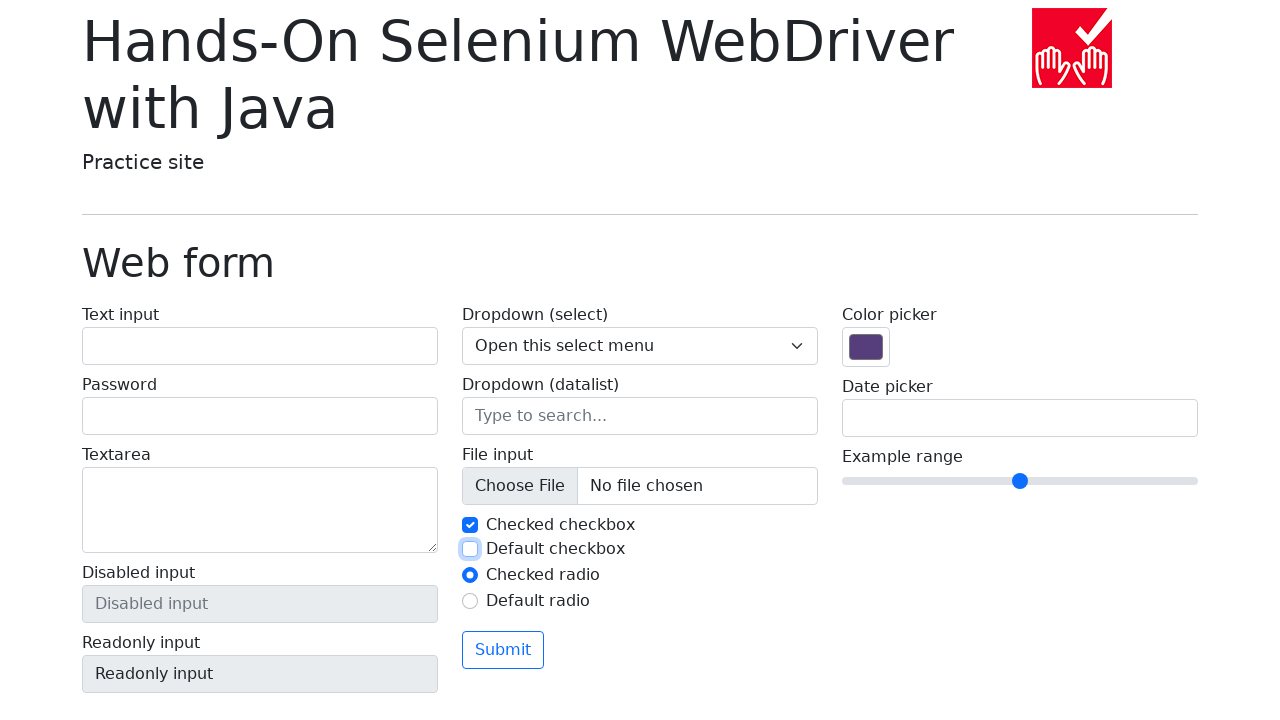

Verified that checkbox 2 is now unchecked
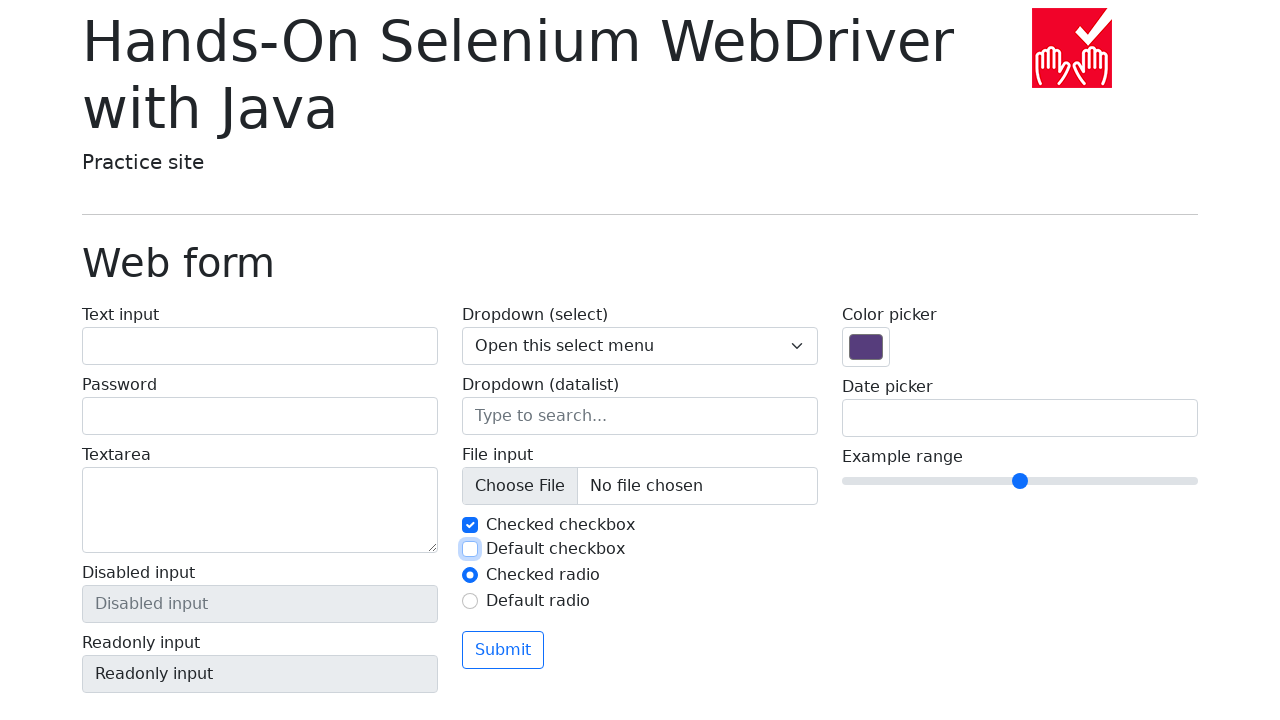

Clicked checkbox 1 to uncheck it at (470, 525) on input#my-check-1
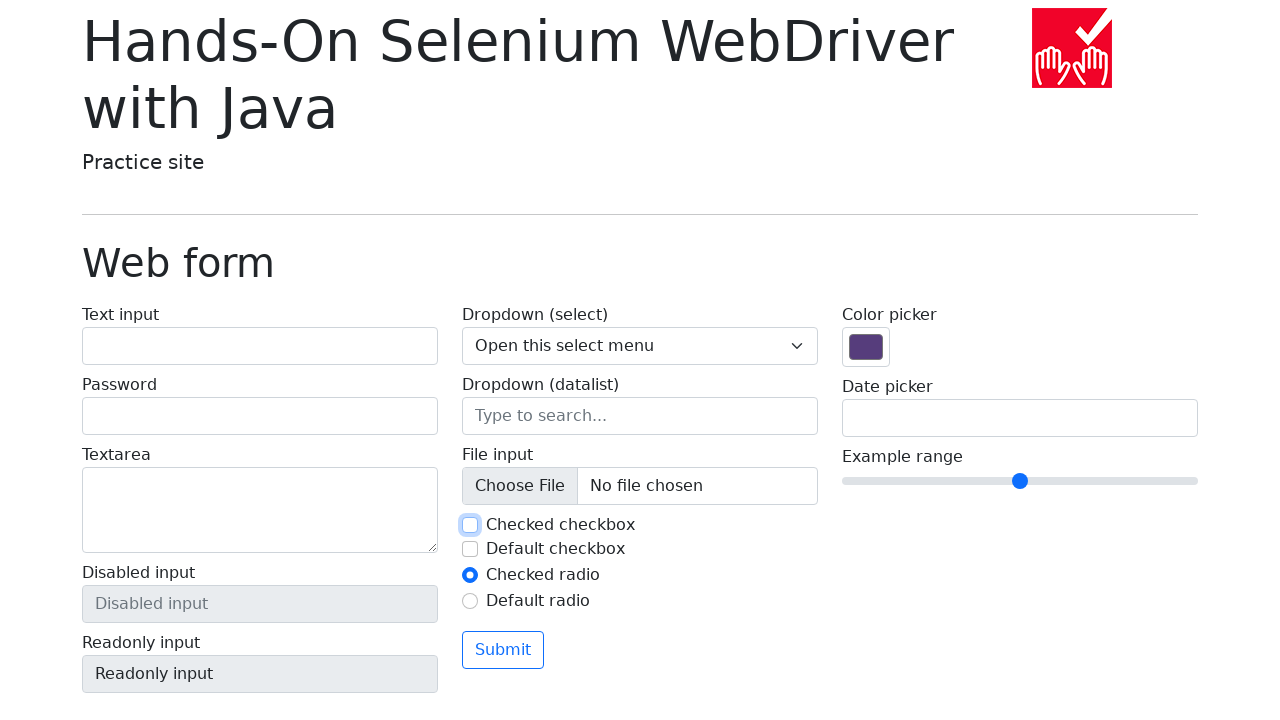

Verified that checkbox 1 is now unchecked
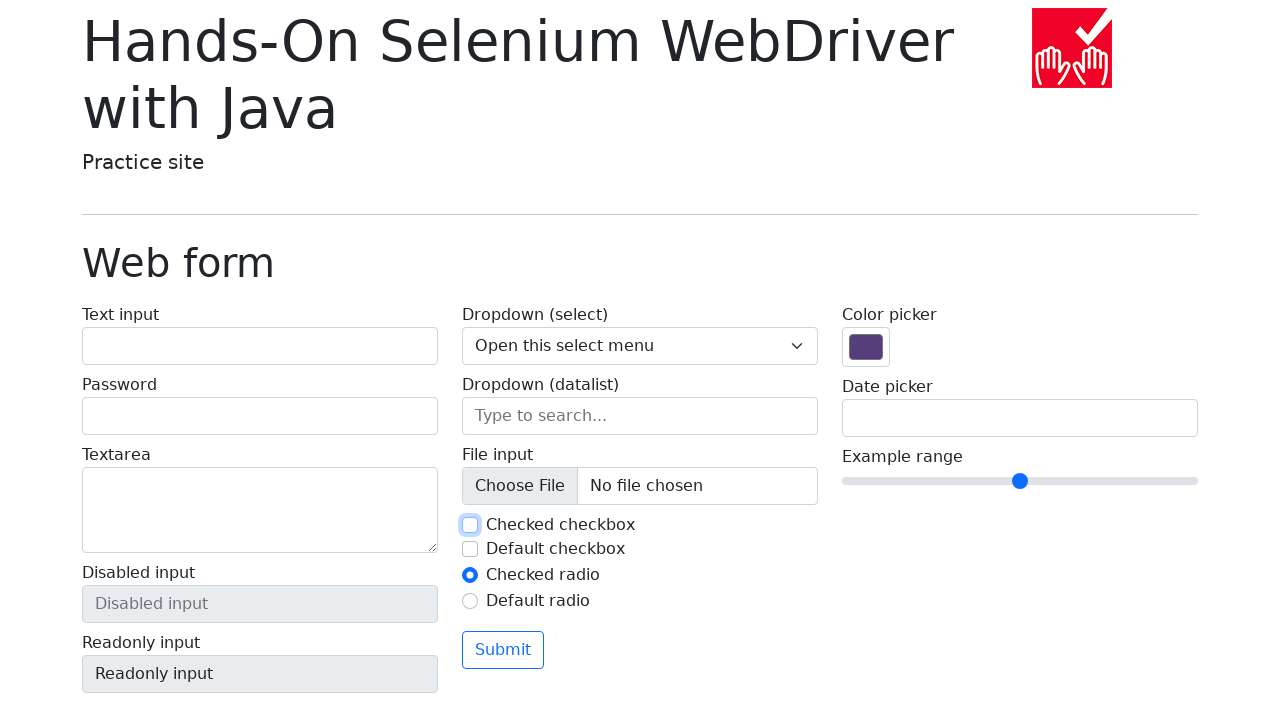

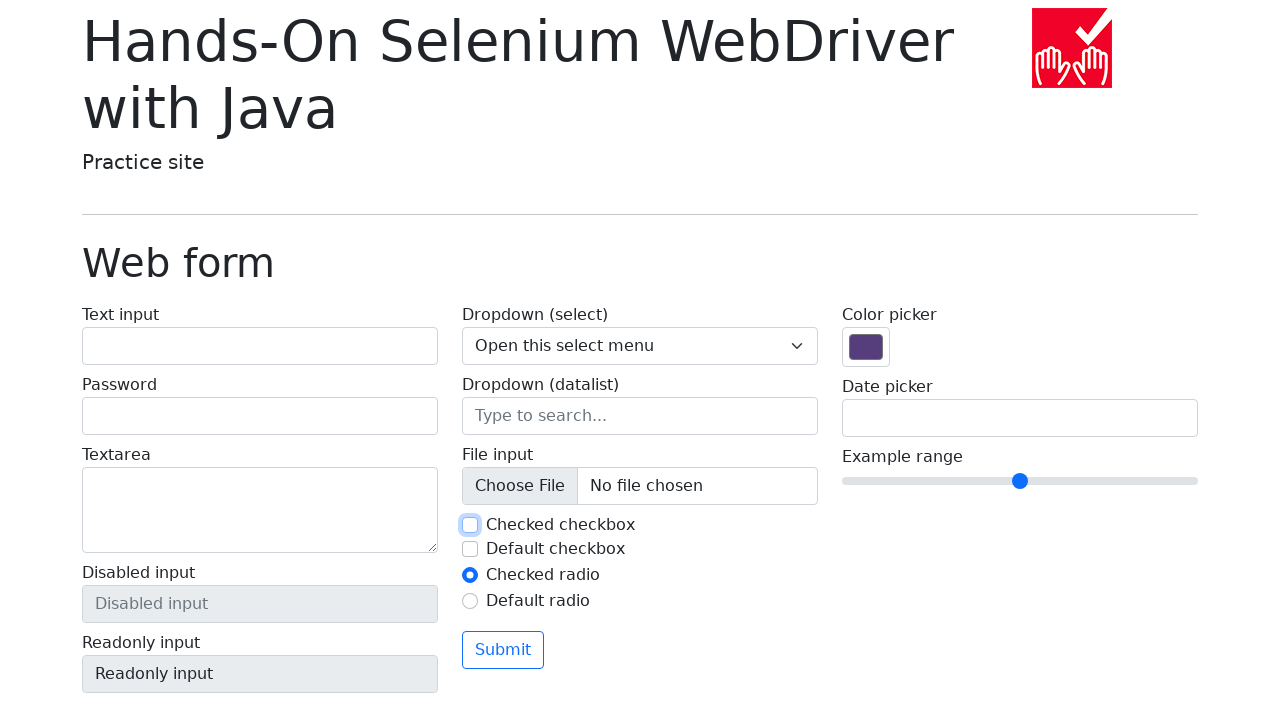